Tests multi-select dropdown functionality by selecting multiple options using different selection methods (by index, by value, by visible text) and then deselecting one option on a W3Schools demo page.

Starting URL: https://www.w3schools.com/tags/tryit.asp?filename=tryhtml_select_multiple

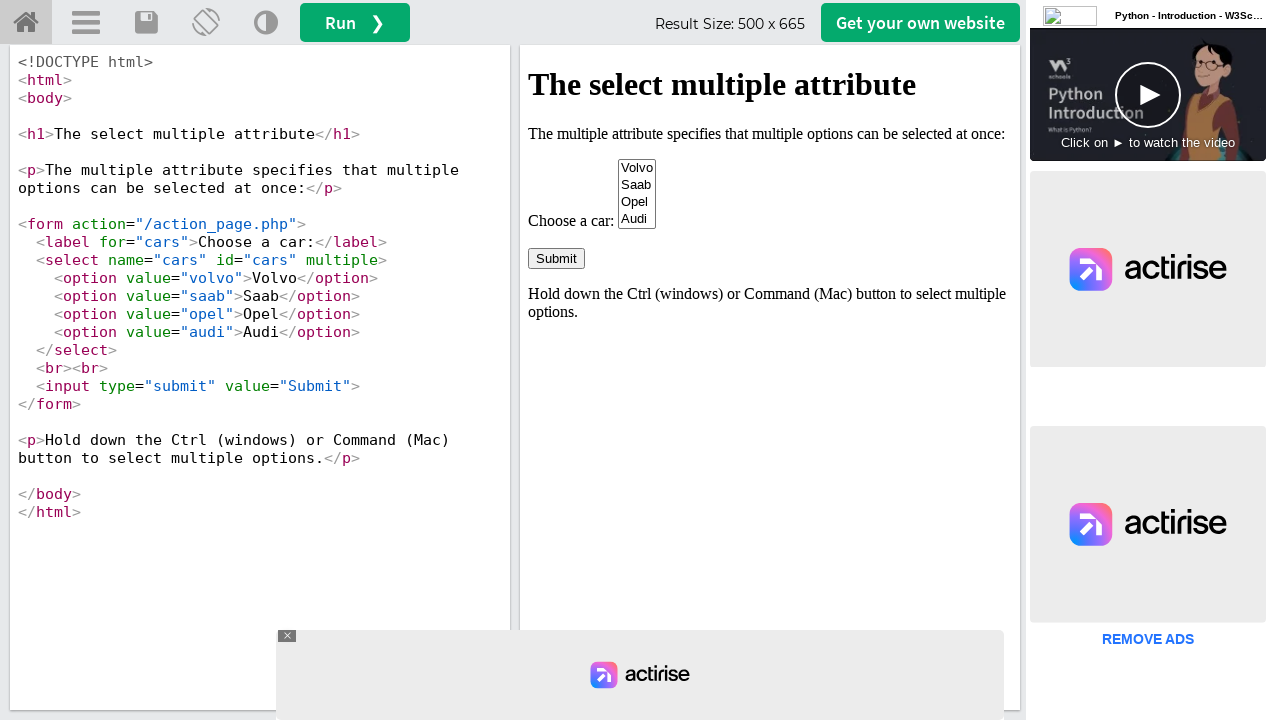

Waited for multi-select dropdown to load in iframe
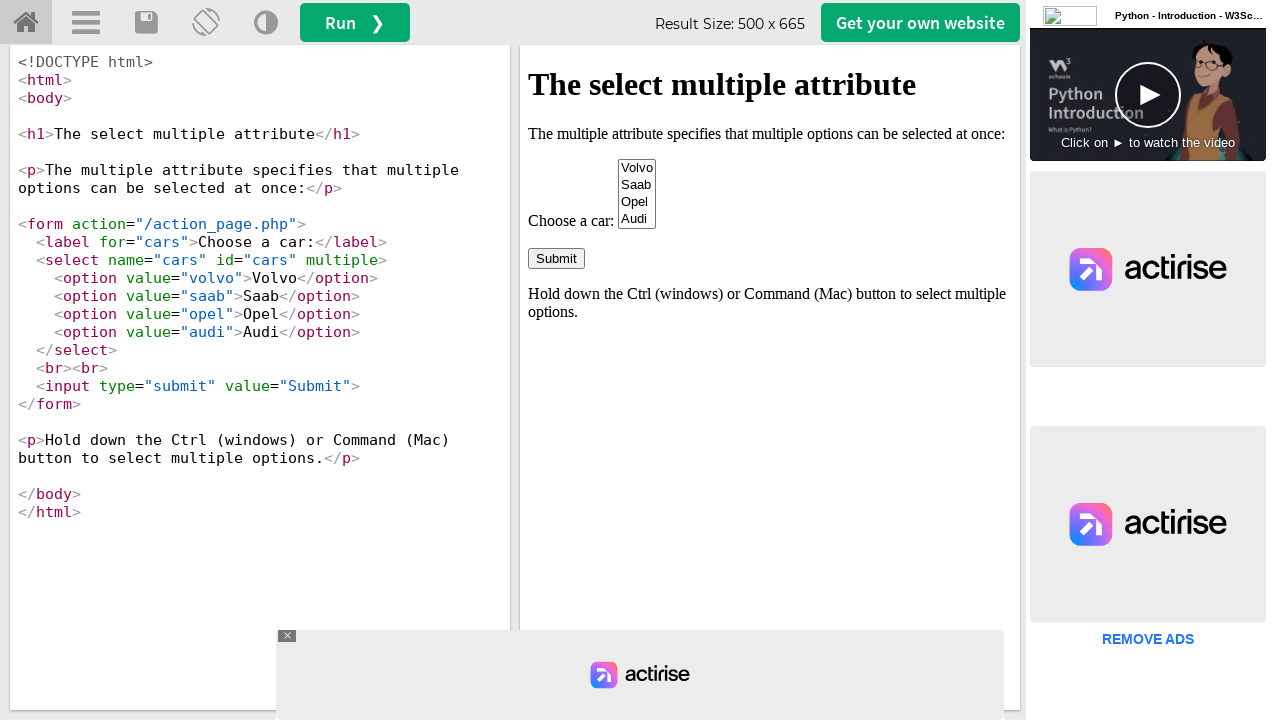

Retrieved iframe context
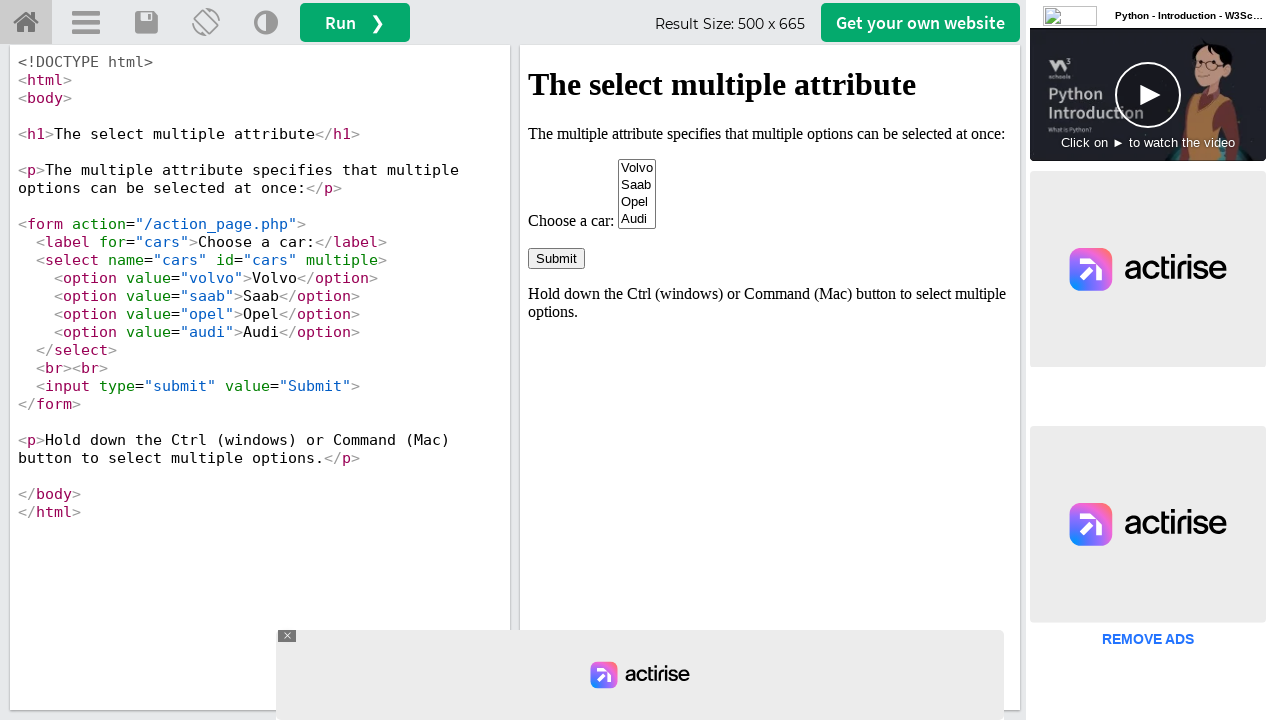

Selected first option (Volvo) by index on #iframeResult >> internal:control=enter-frame >> select[name='cars']
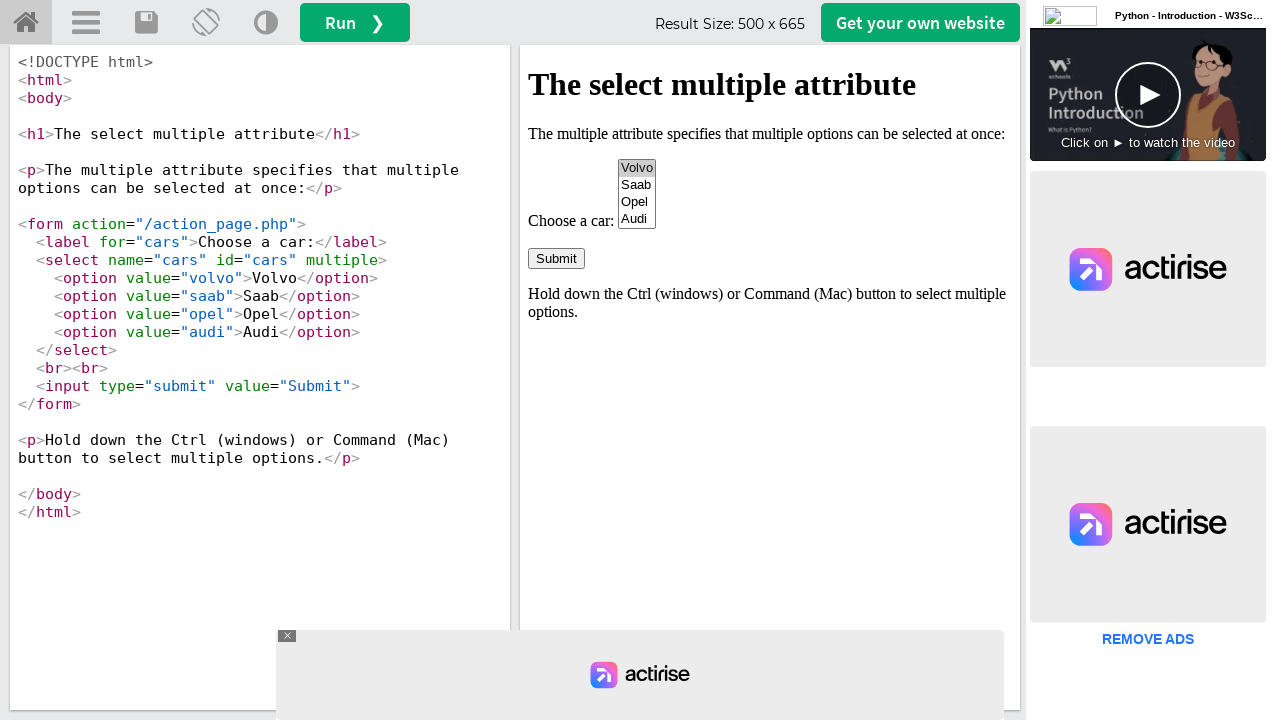

Waited 2 seconds between selections
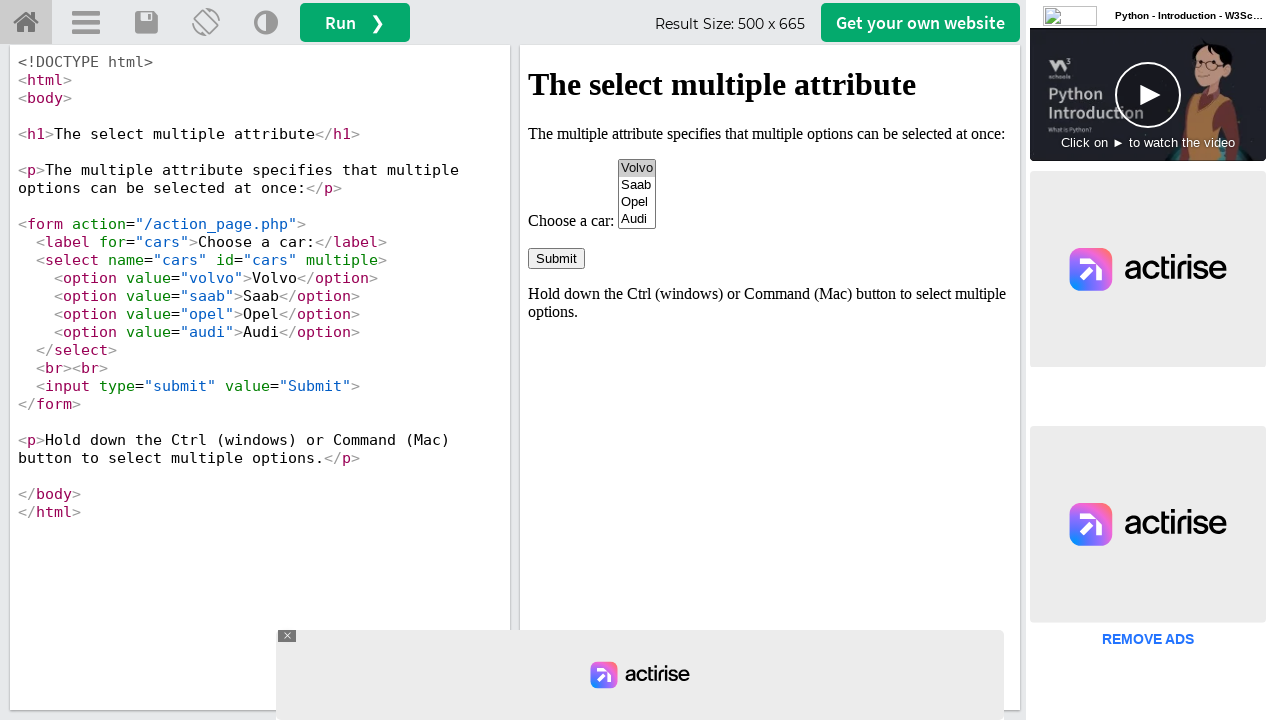

Selected Saab option by value on #iframeResult >> internal:control=enter-frame >> select[name='cars']
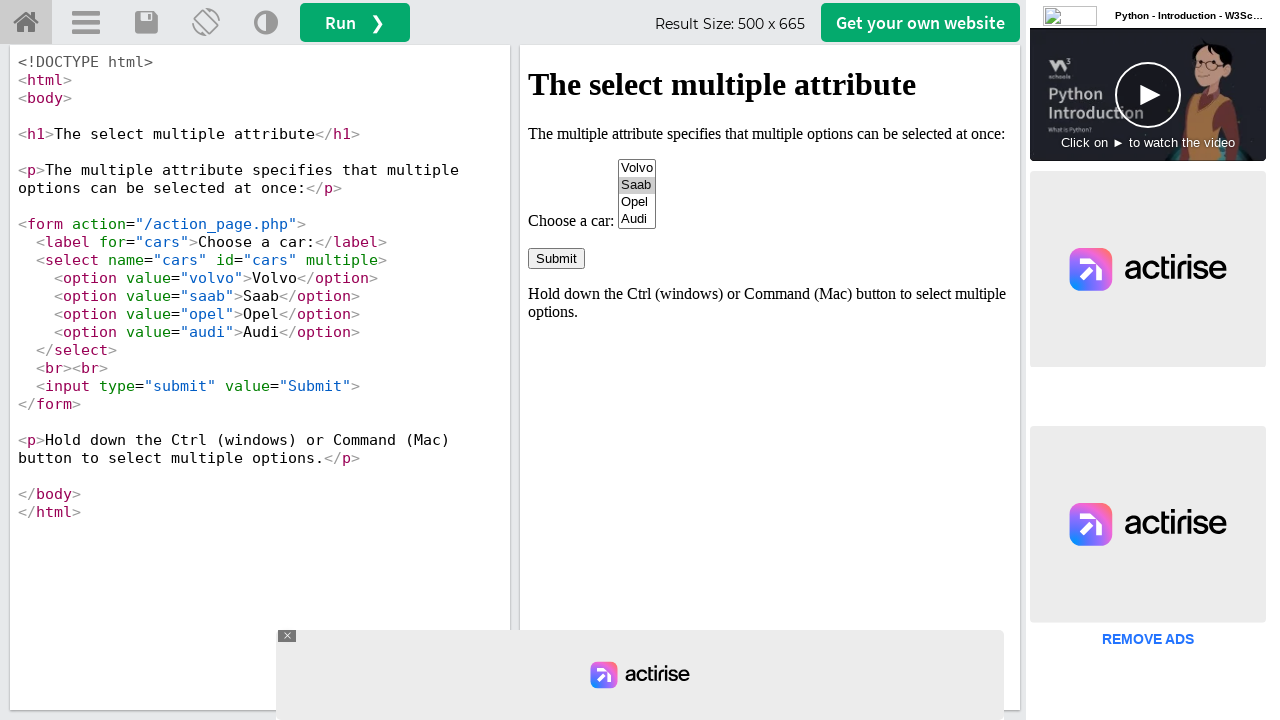

Waited 2 seconds between selections
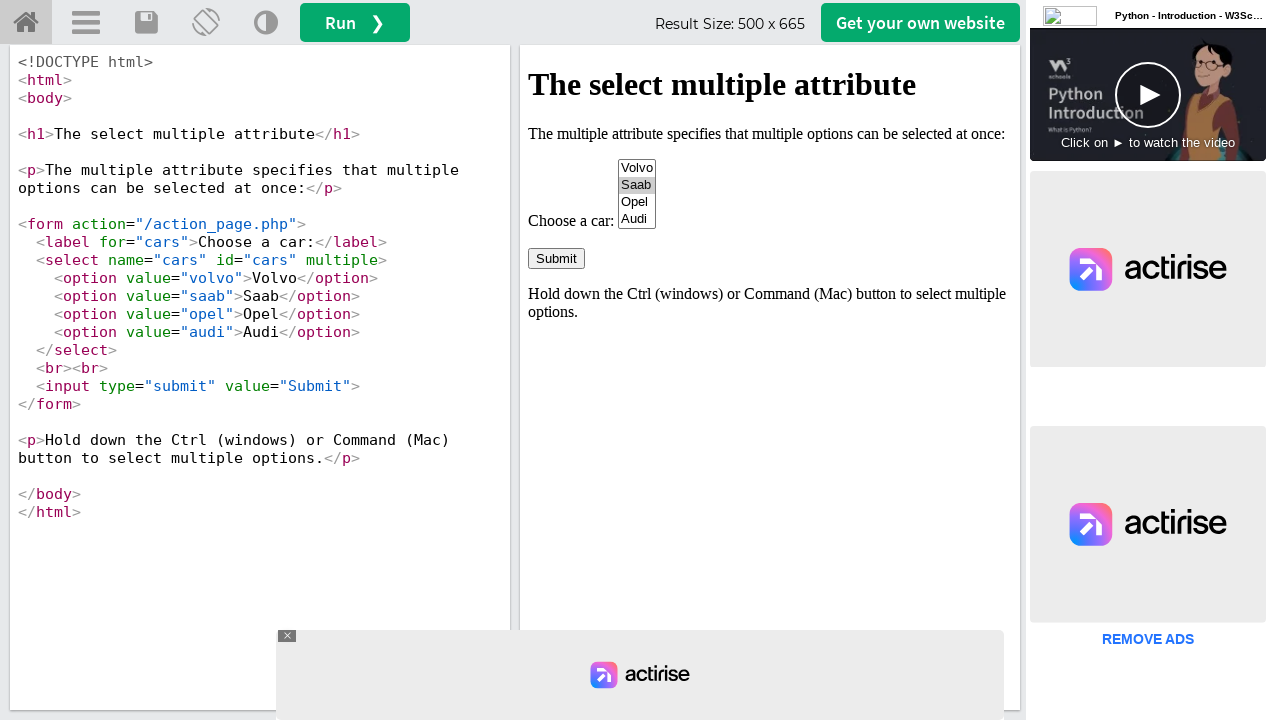

Selected Audi option by visible text on #iframeResult >> internal:control=enter-frame >> select[name='cars']
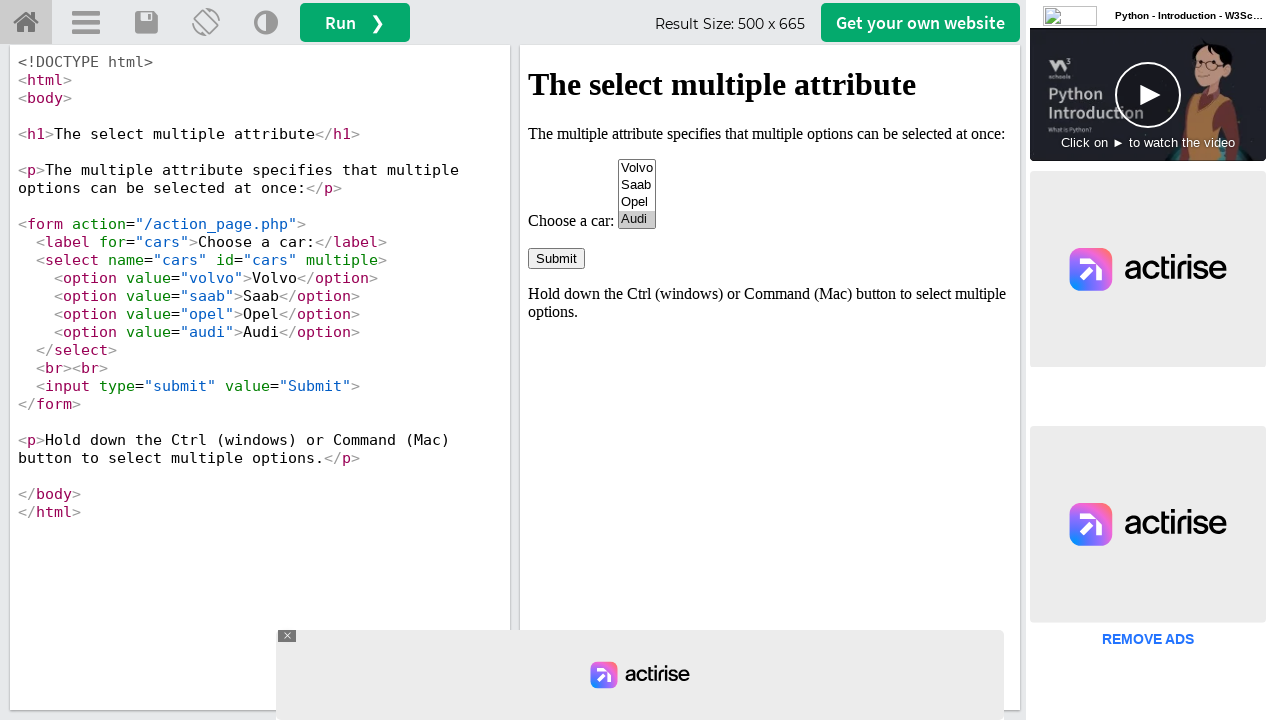

Deselected Volvo by selecting only Saab and Audi options on #iframeResult >> internal:control=enter-frame >> select[name='cars']
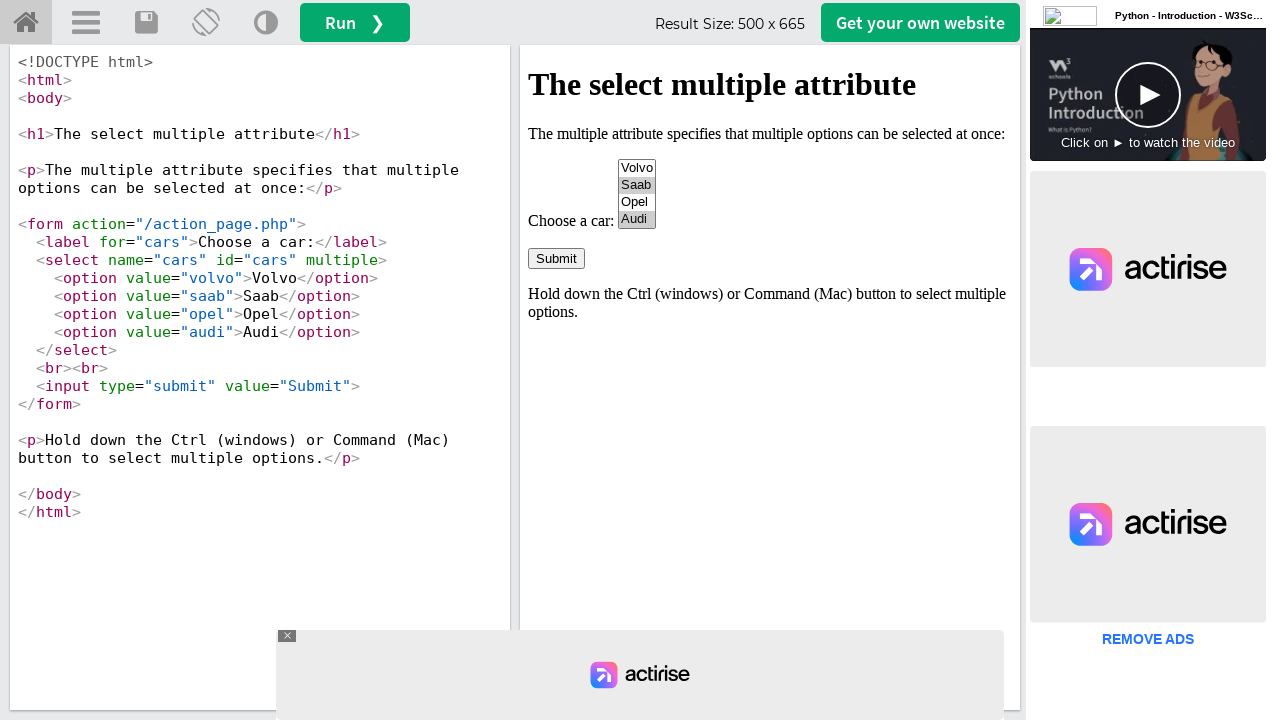

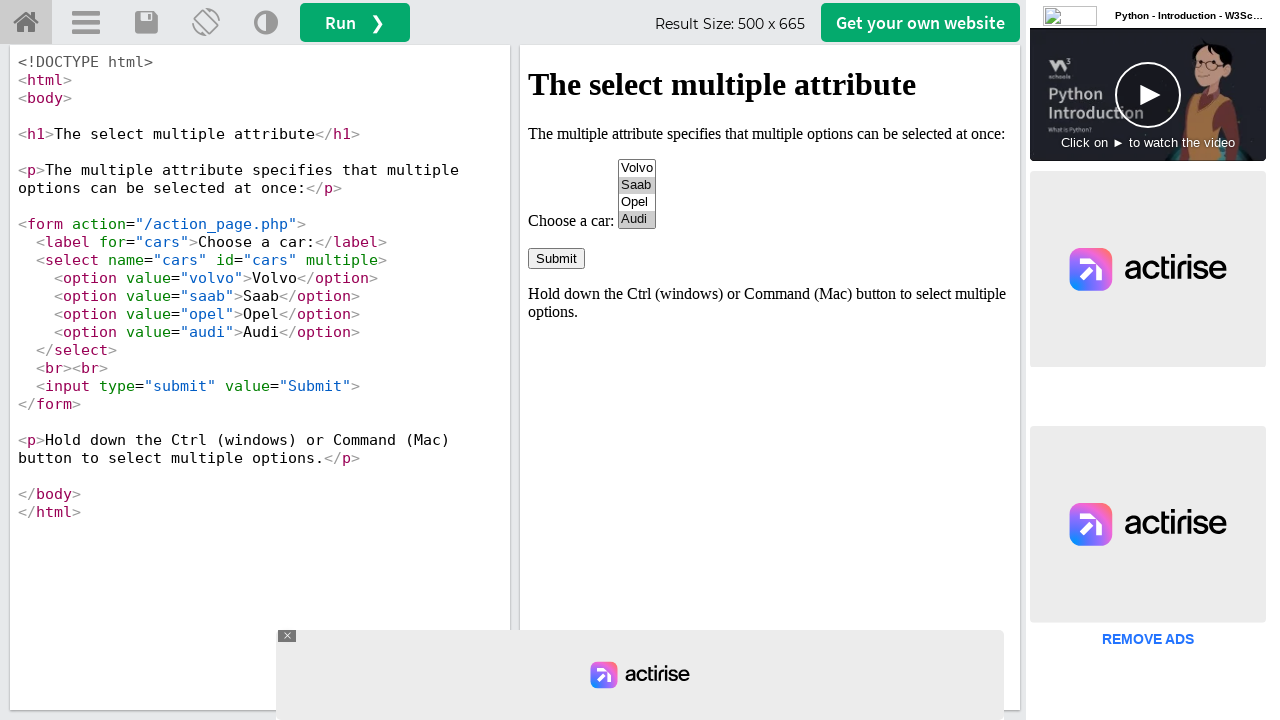